Navigates to anhtester.com homepage and clicks on the "Mobile Testing" section link.

Starting URL: https://anhtester.com

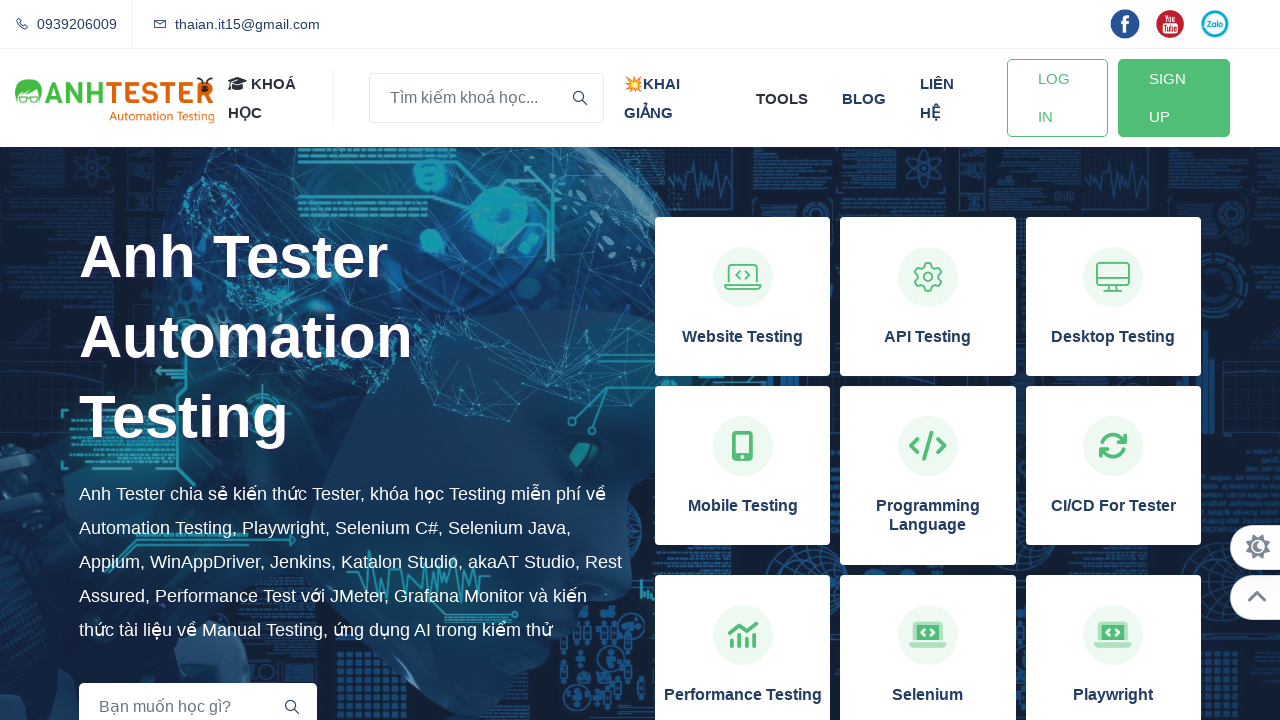

Clicked on Mobile Testing section link at (743, 506) on xpath=//h3[normalize-space()='Mobile Testing']
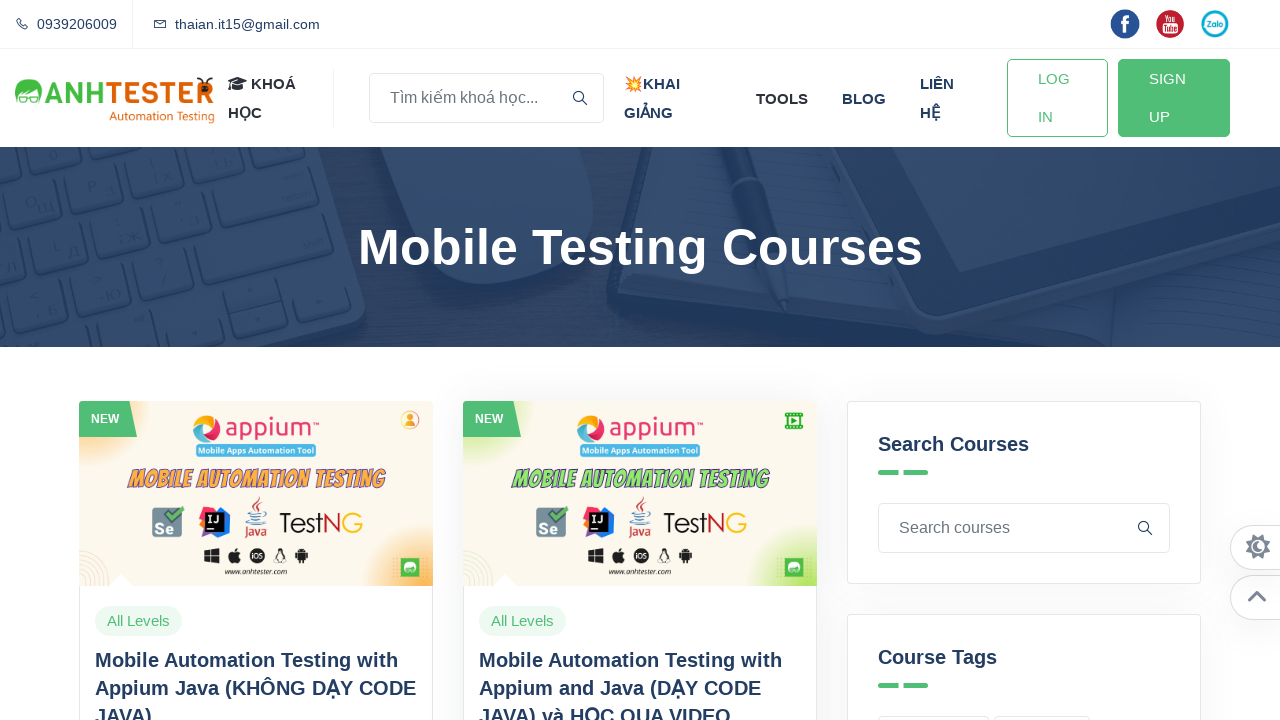

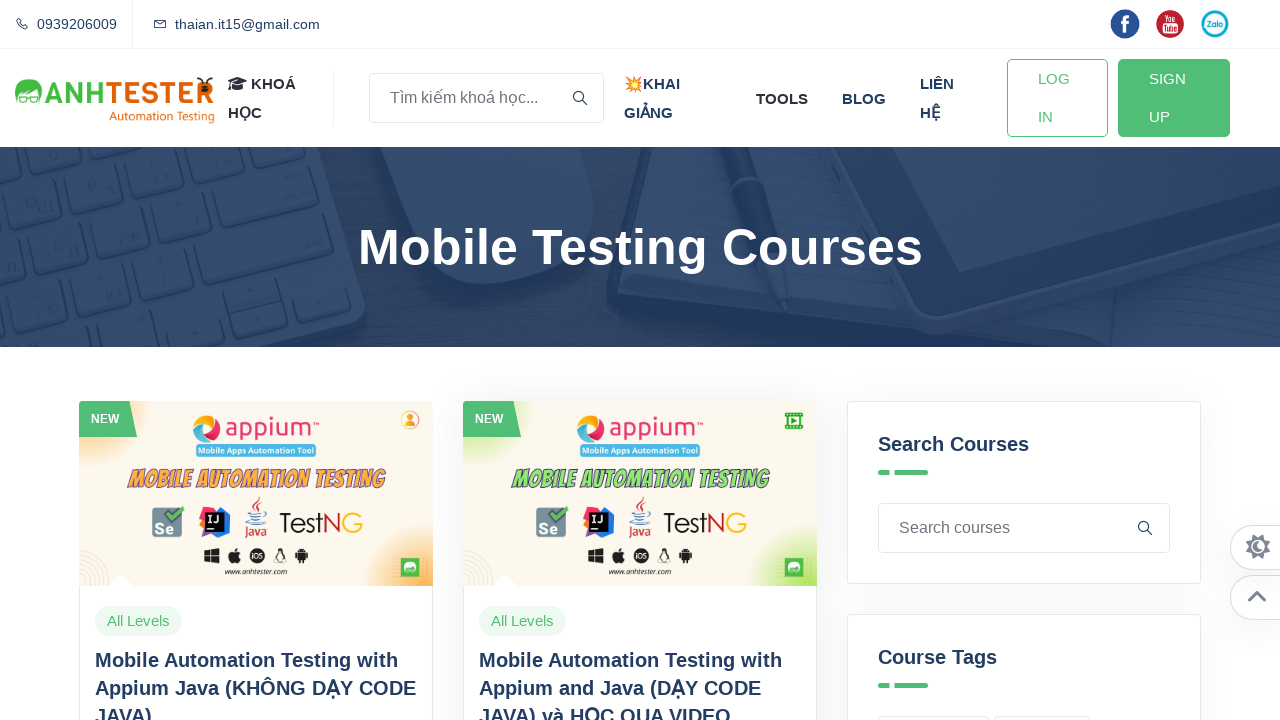